Tests alert handling functionality by triggering an alert and accepting it

Starting URL: https://demoqa.com/alerts

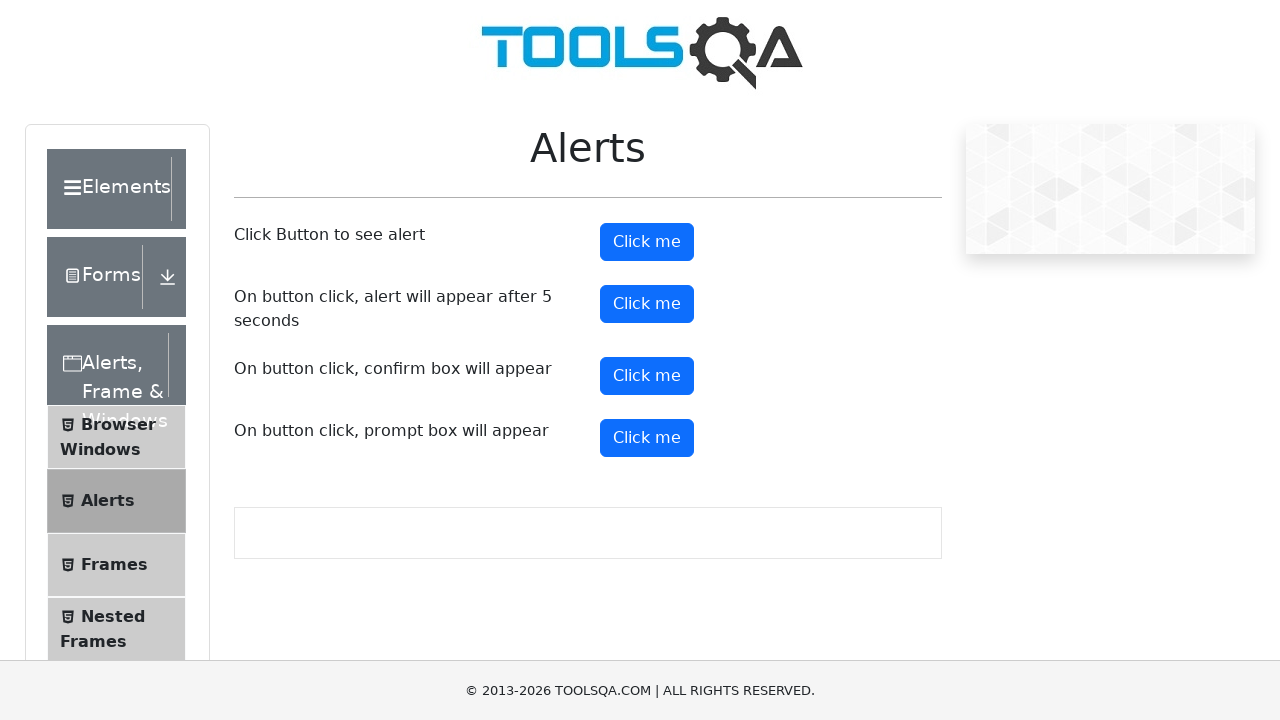

Navigated to alert demo page at https://demoqa.com/alerts
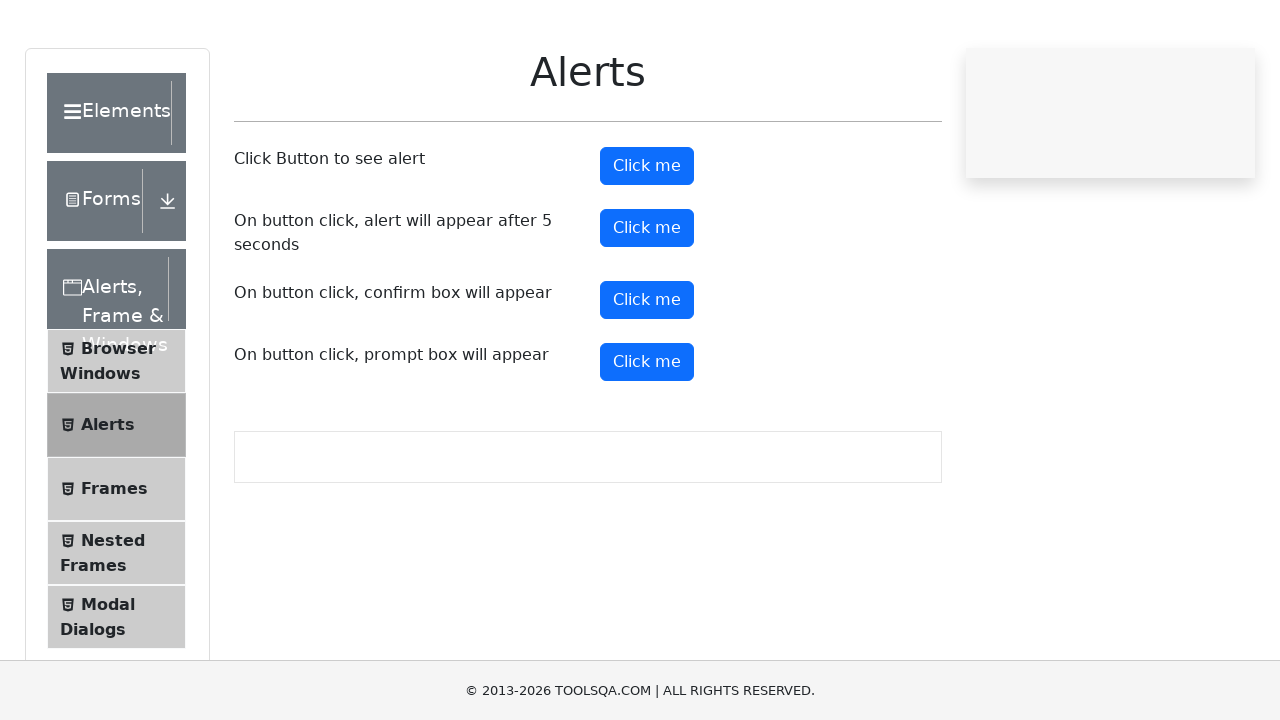

Clicked alert button to trigger alert at (647, 242) on #alertButton
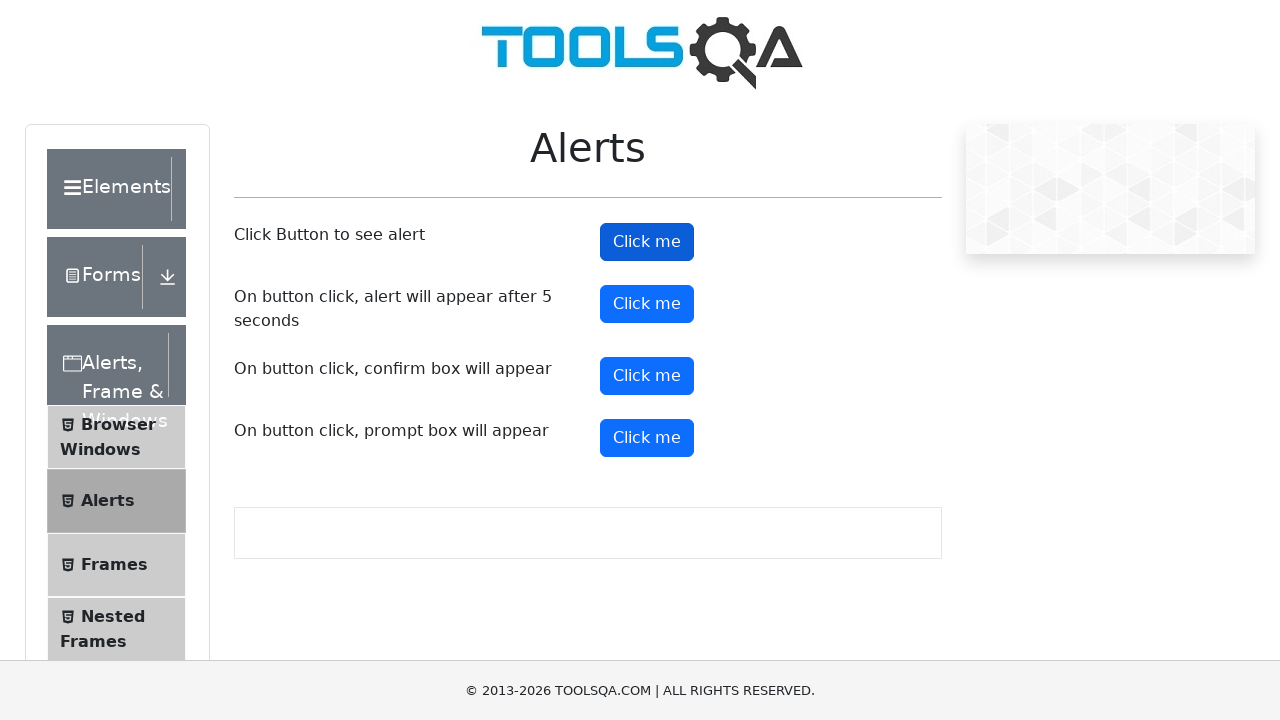

Set up dialog handler to accept alerts
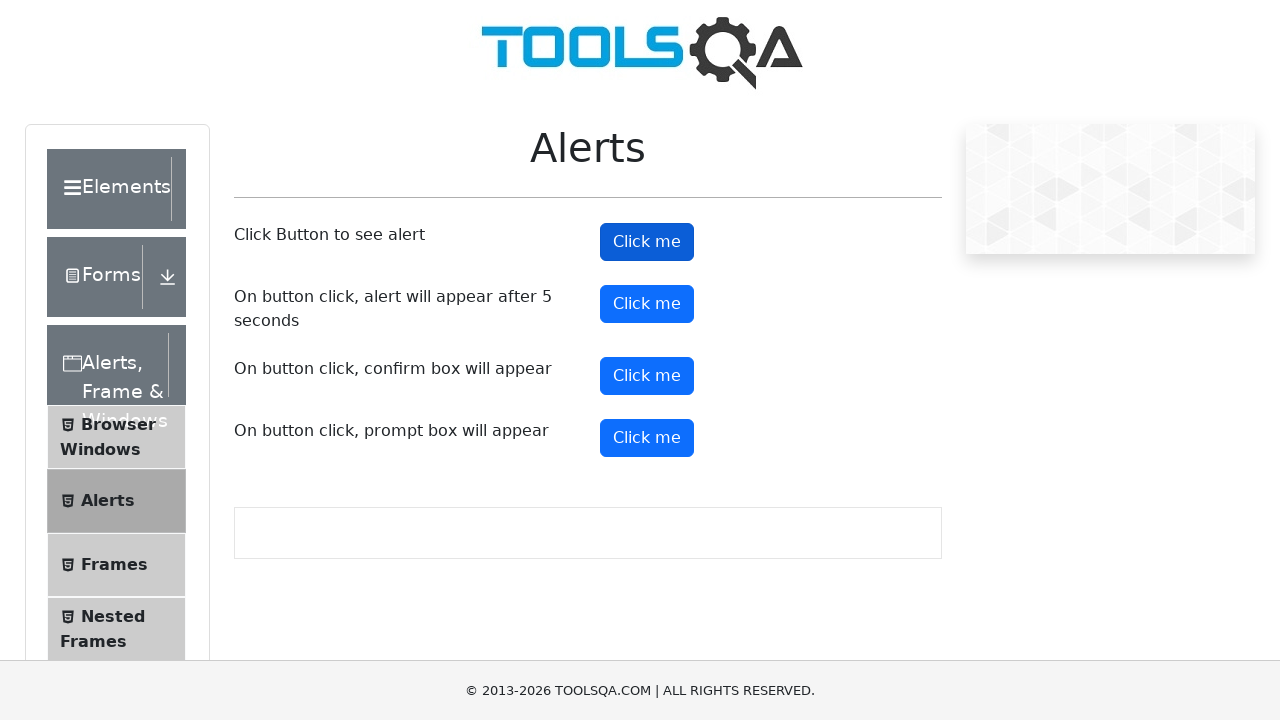

Retrieved page title: demosite
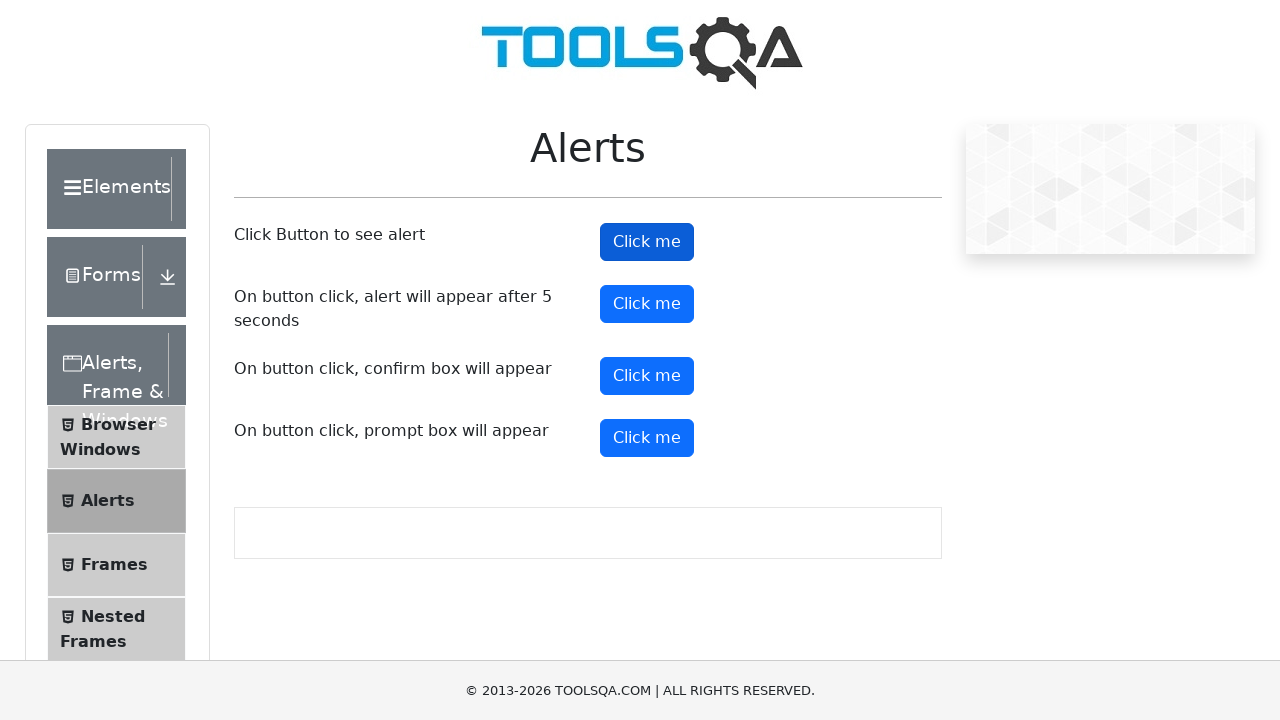

Printed page title to console
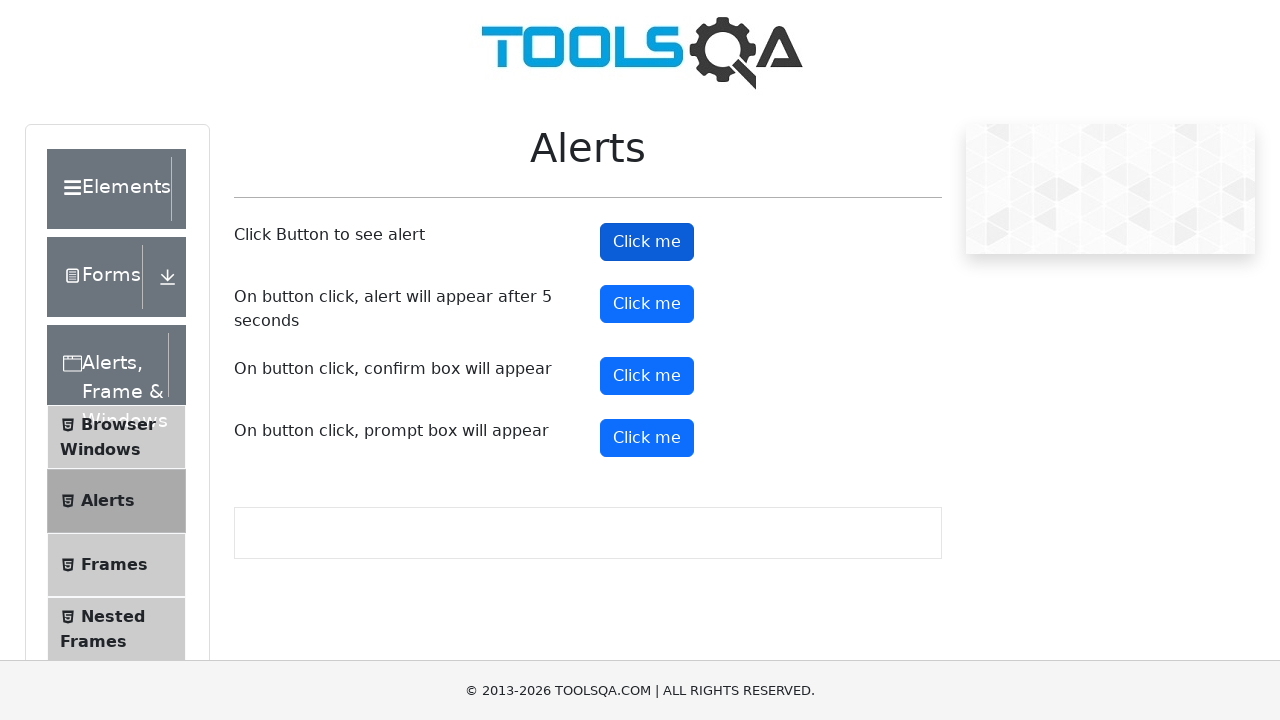

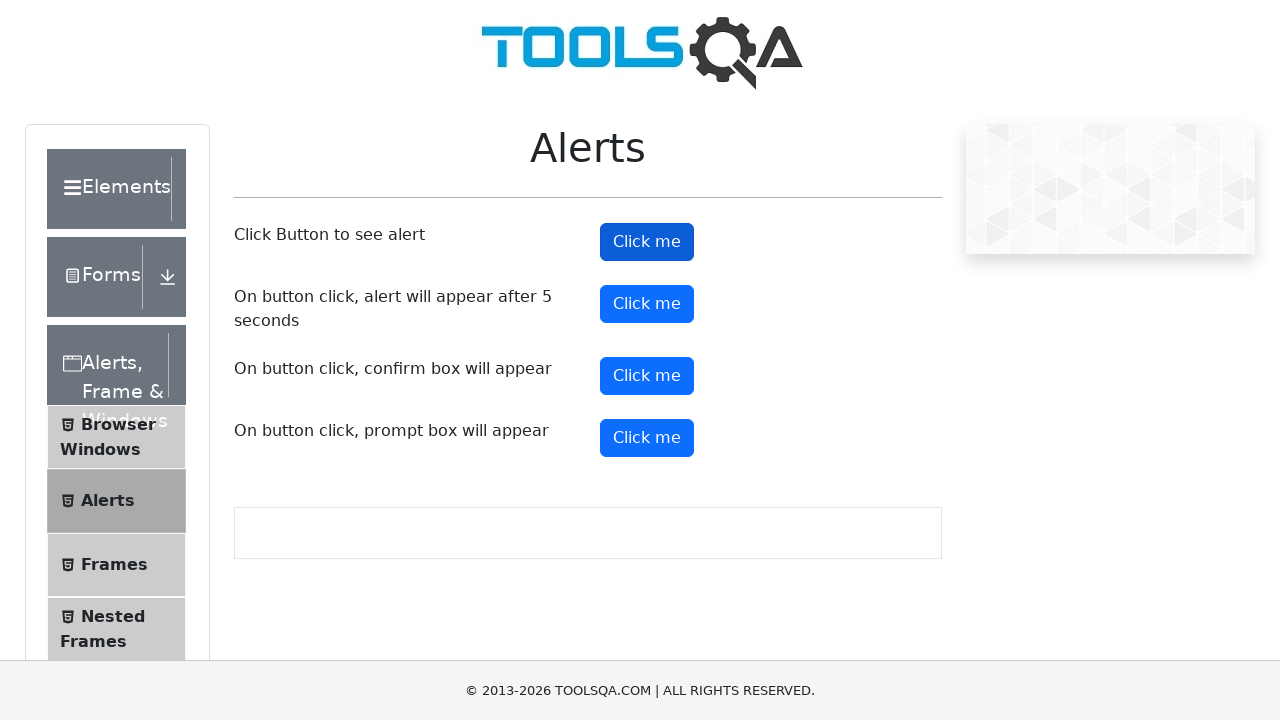